Tests navigation to the Checkout page by clicking the Checkout link from the homepage

Starting URL: https://webshop-agil-testautomatiserare.netlify.app/

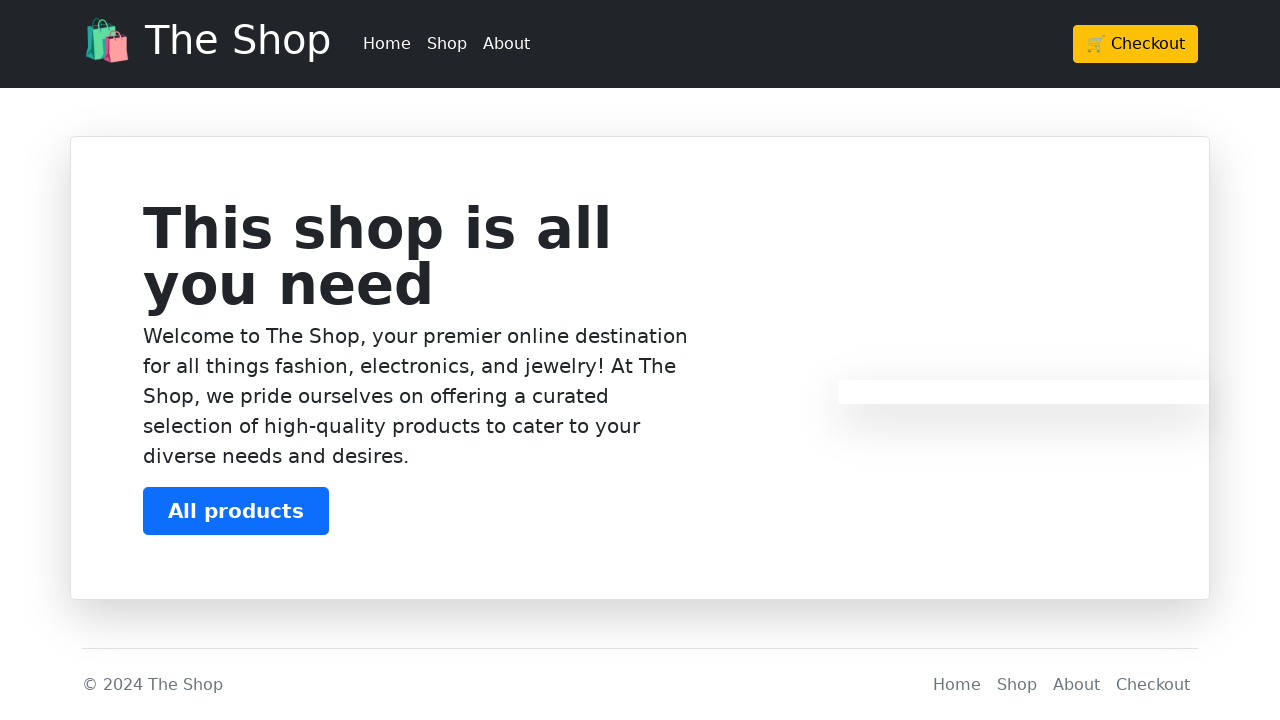

Navigated to homepage
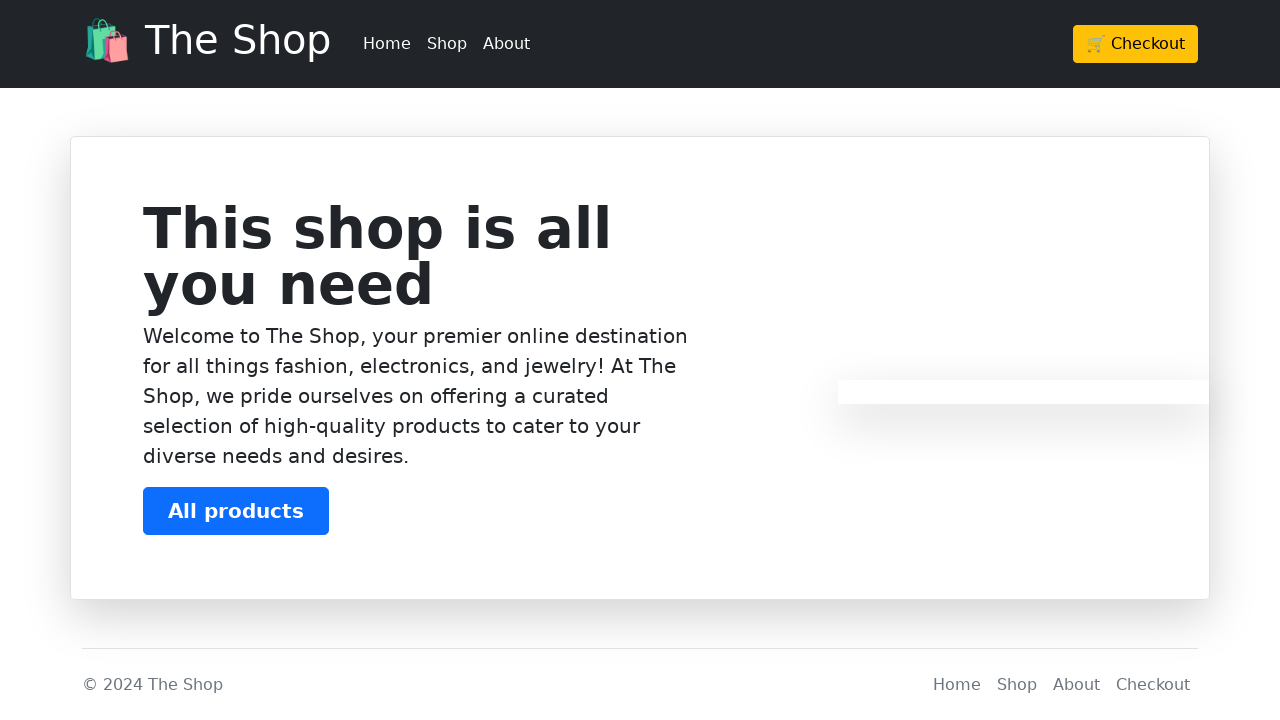

Clicked Checkout link at (1136, 44) on a:text('Checkout')
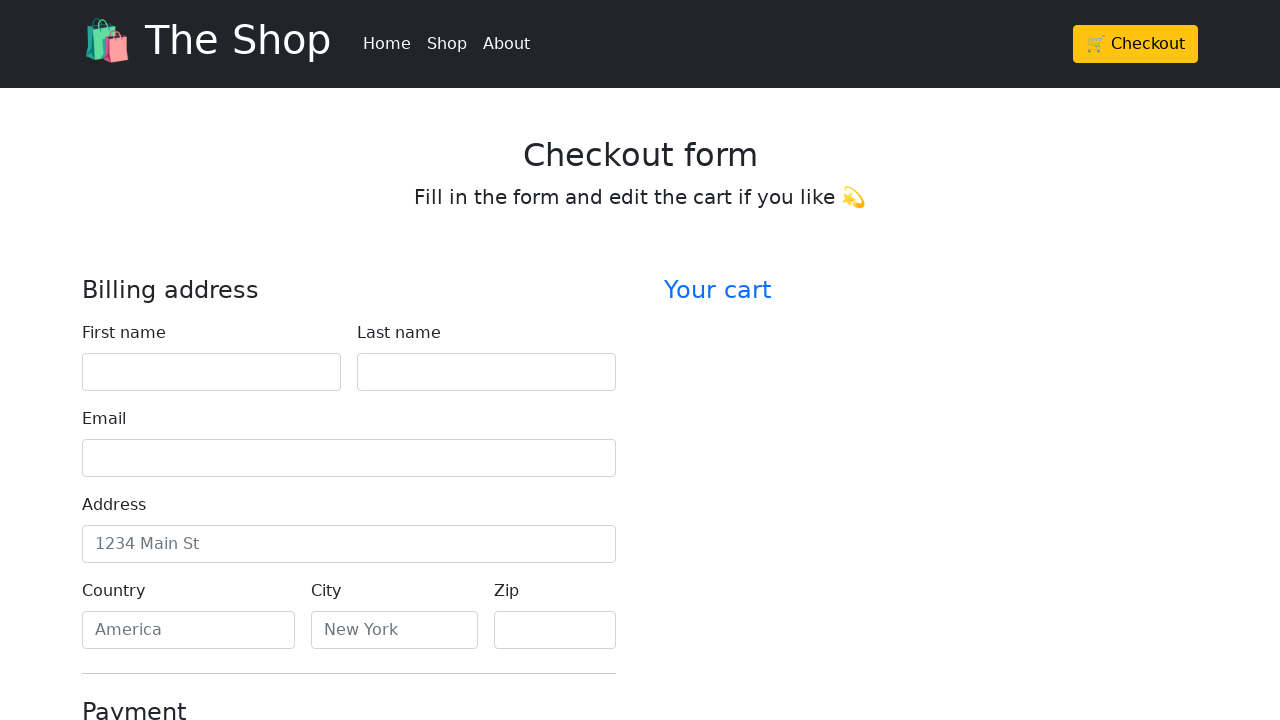

Successfully navigated to checkout page
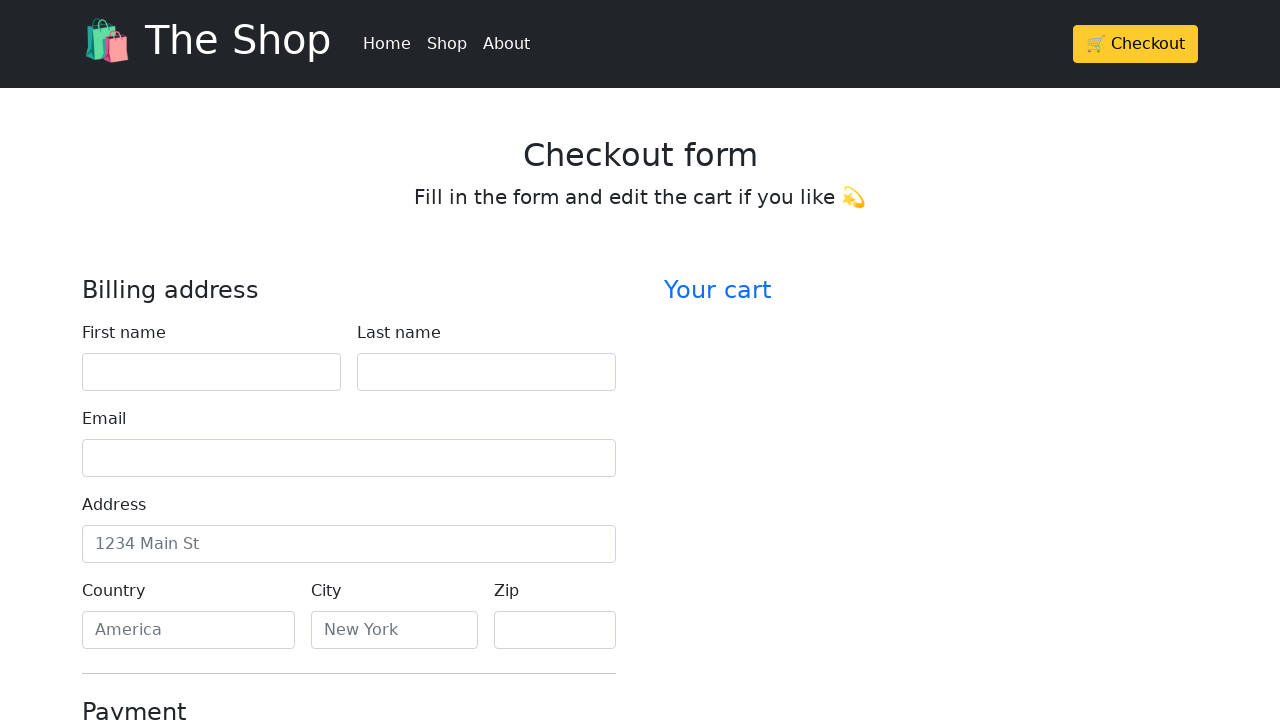

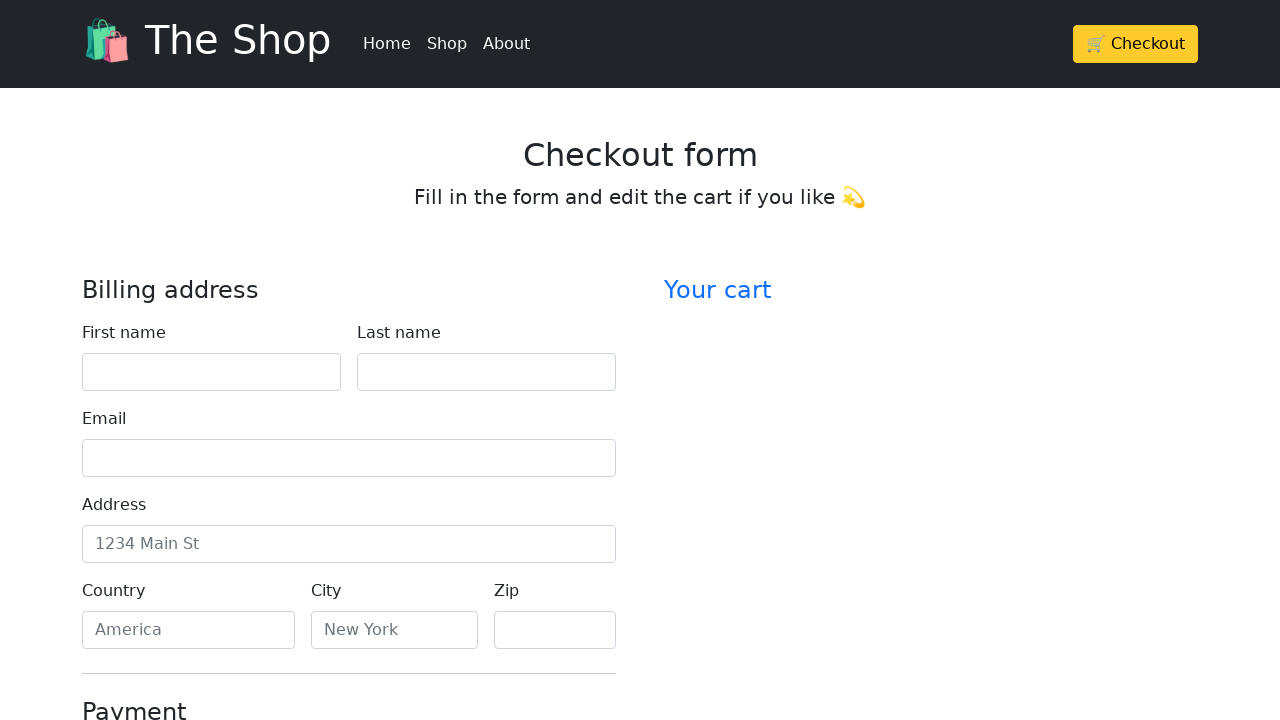